Completes a web form by filling in personal information fields including name, job title, selecting education level, choosing options, and picking a date before submitting

Starting URL: https://formy-project.herokuapp.com/form

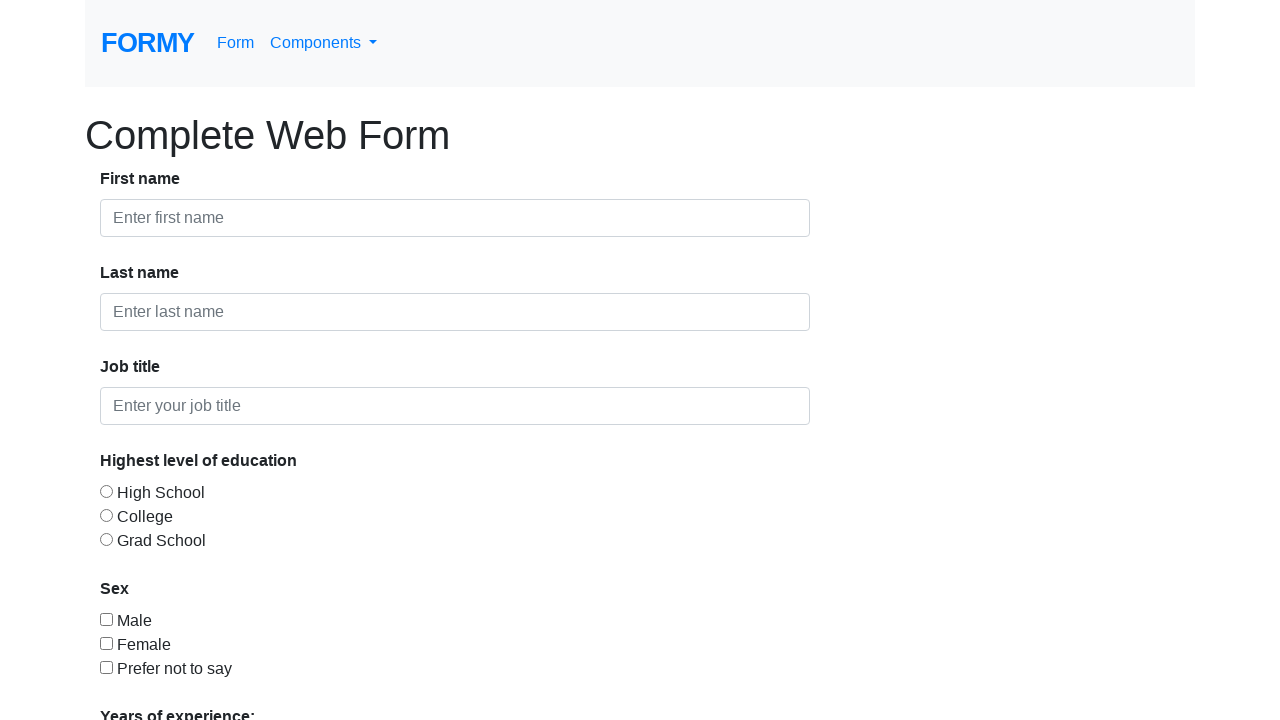

Clicked on first name field at (455, 218) on #first-name
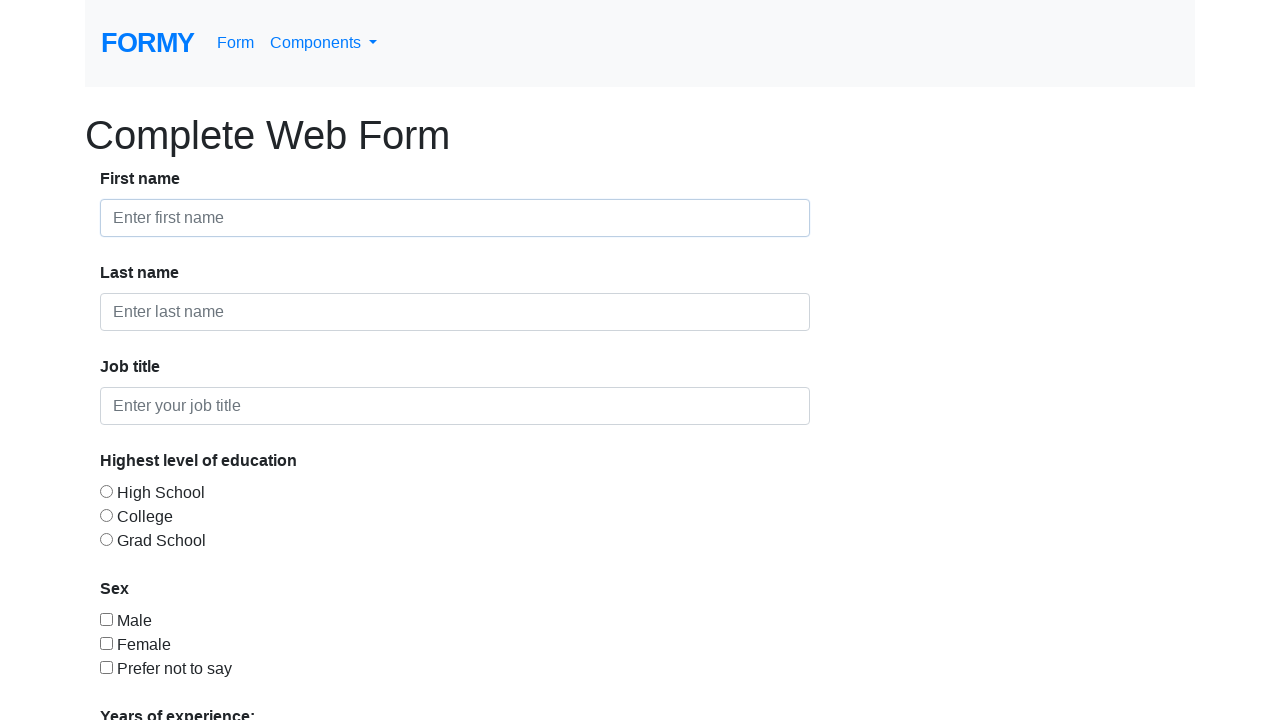

Filled first name field with 'Jukardi' on #first-name
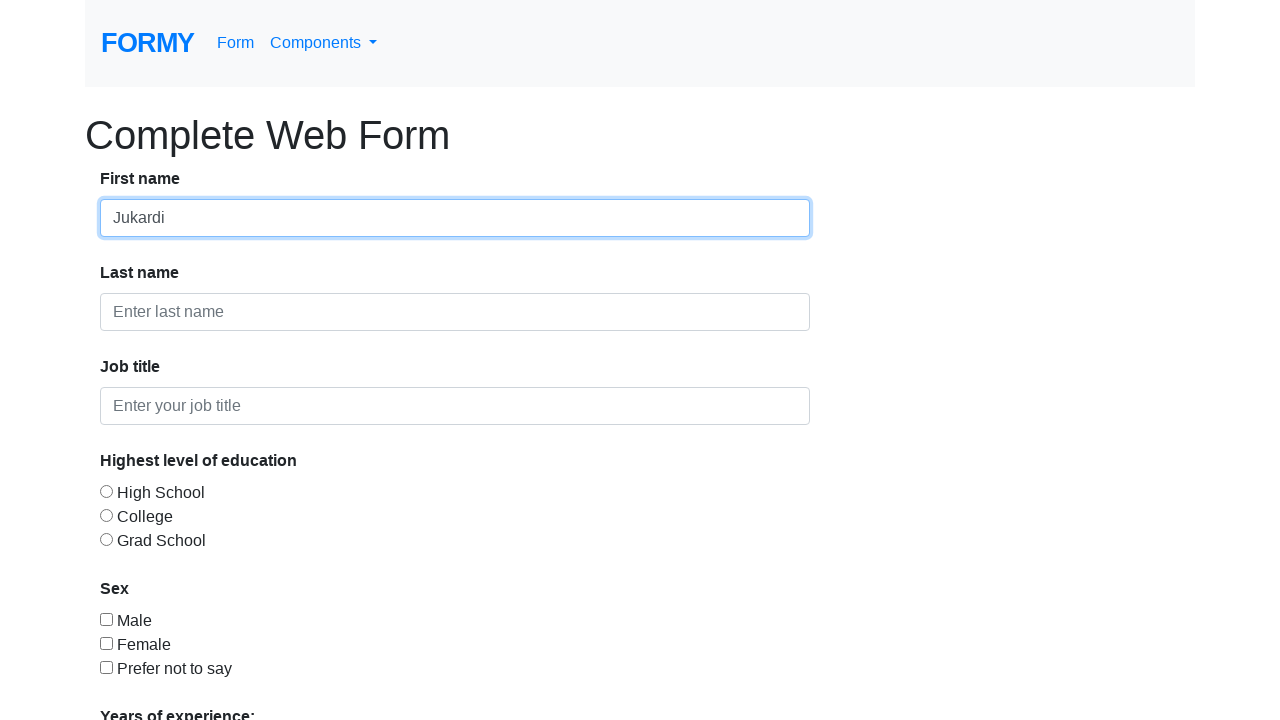

Filled last name field with 'Finagi' on #last-name
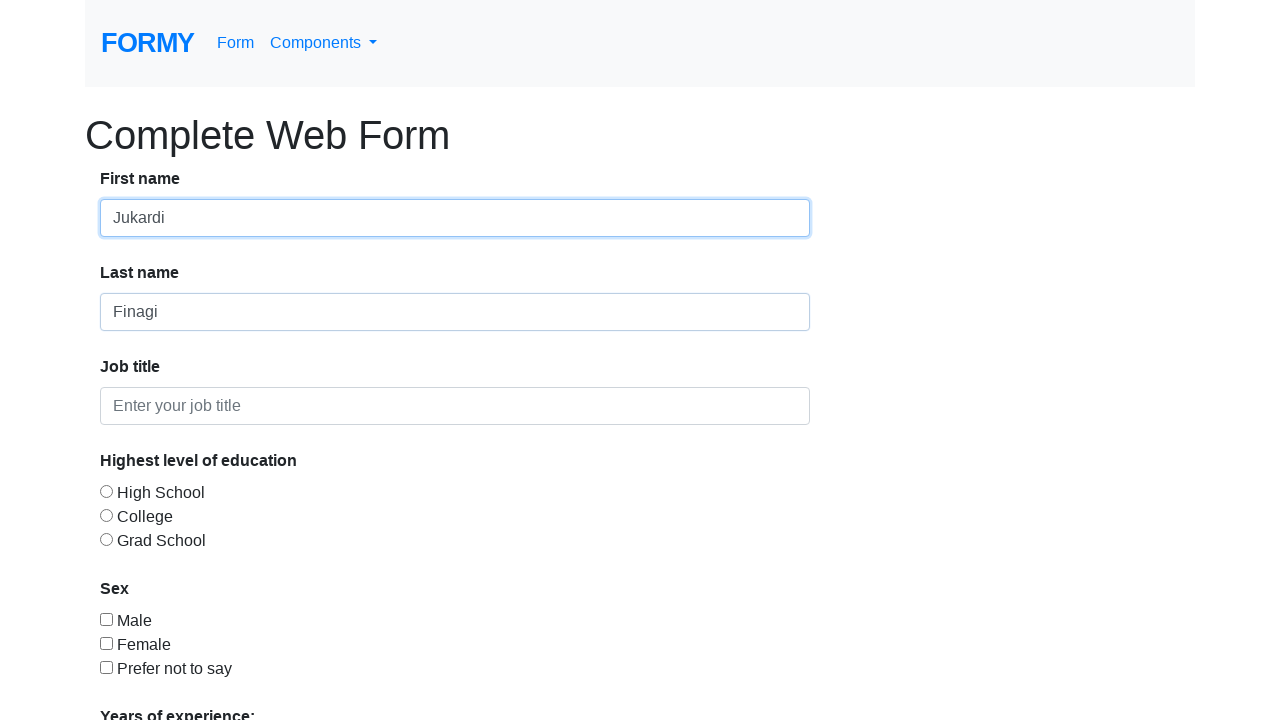

Clicked on job title field at (455, 406) on #job-title
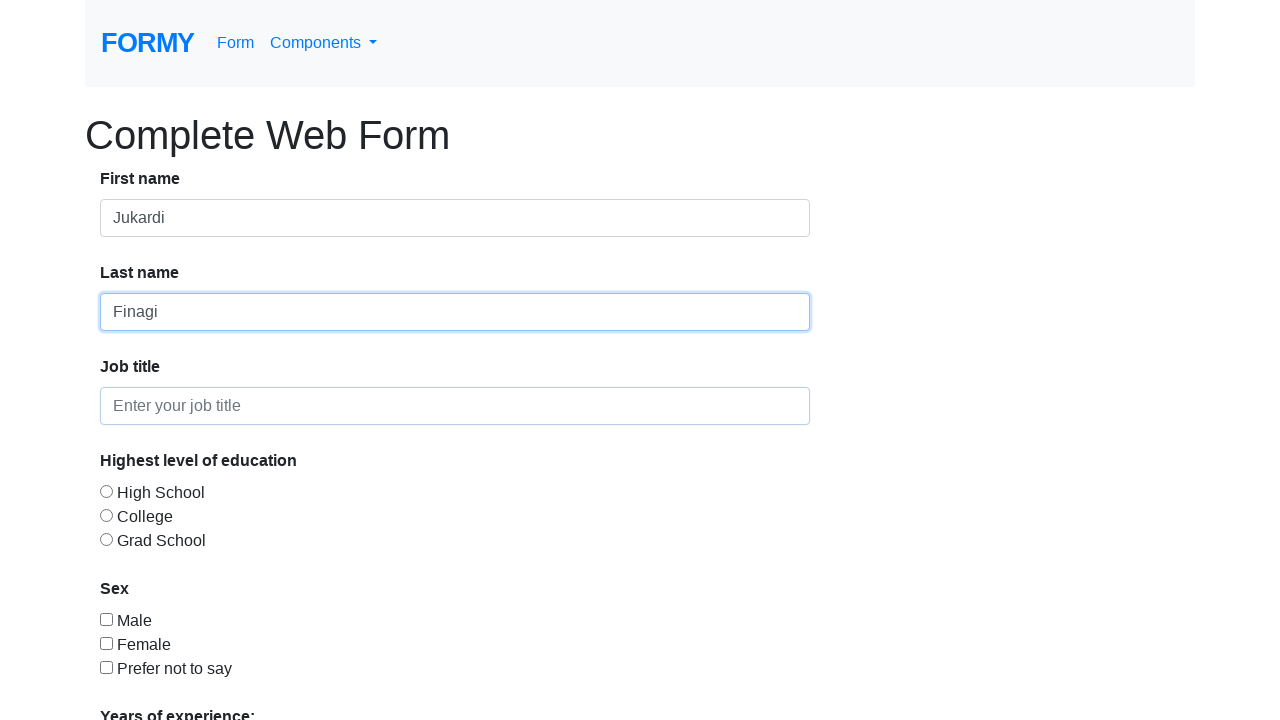

Filled job title field with 'Peternak platipus' on #job-title
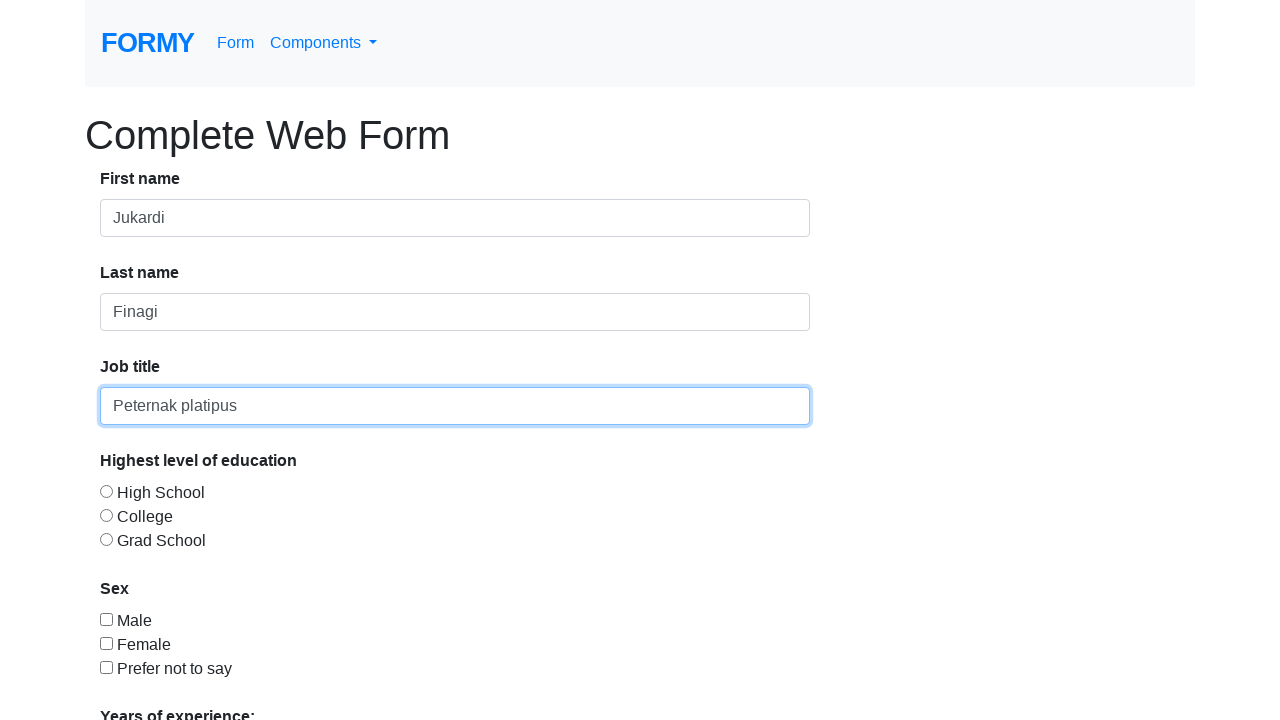

Selected highest level of education radio button at (106, 491) on #radio-button-1
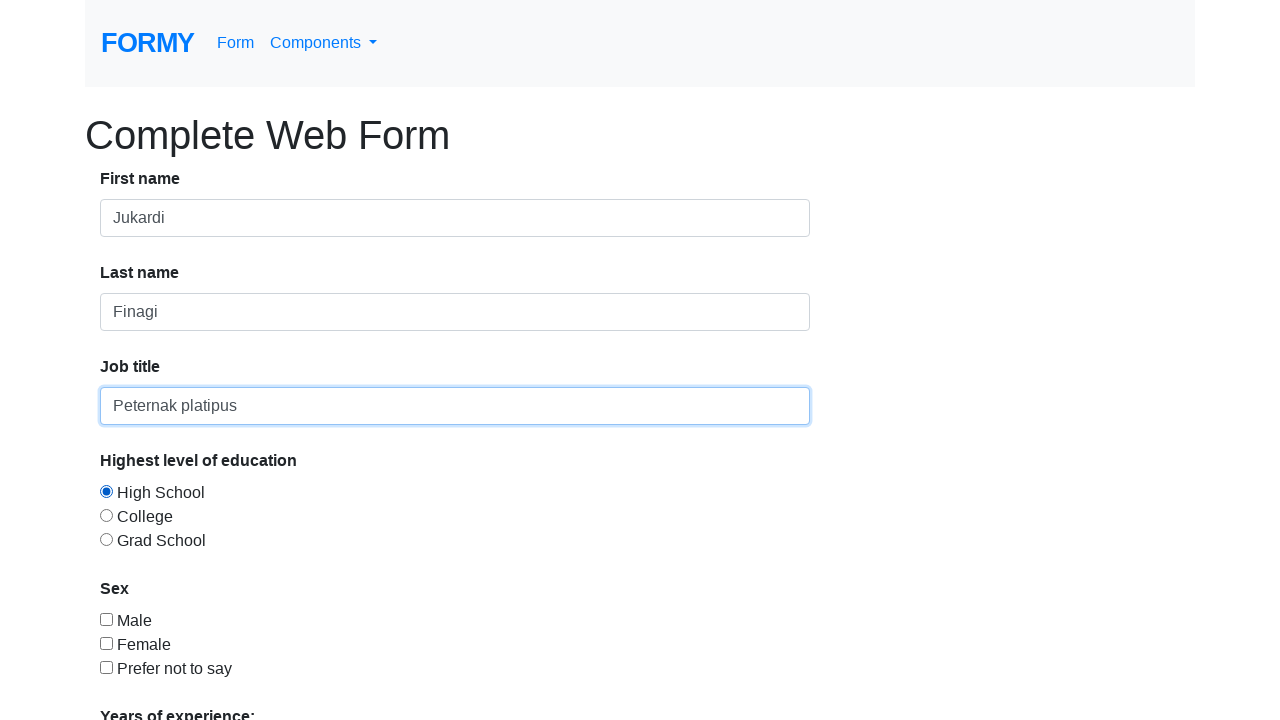

Checked gender checkbox at (106, 619) on #checkbox-1
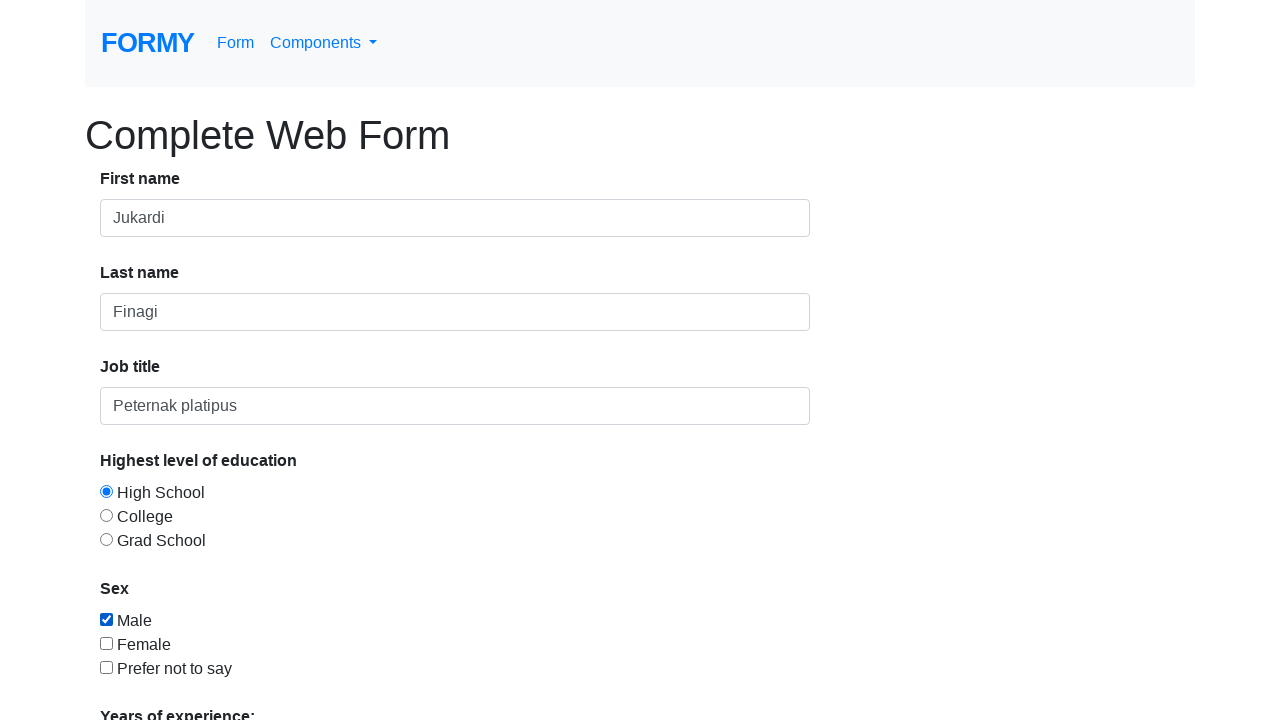

Selected '2-4' years of experience from dropdown on #select-menu
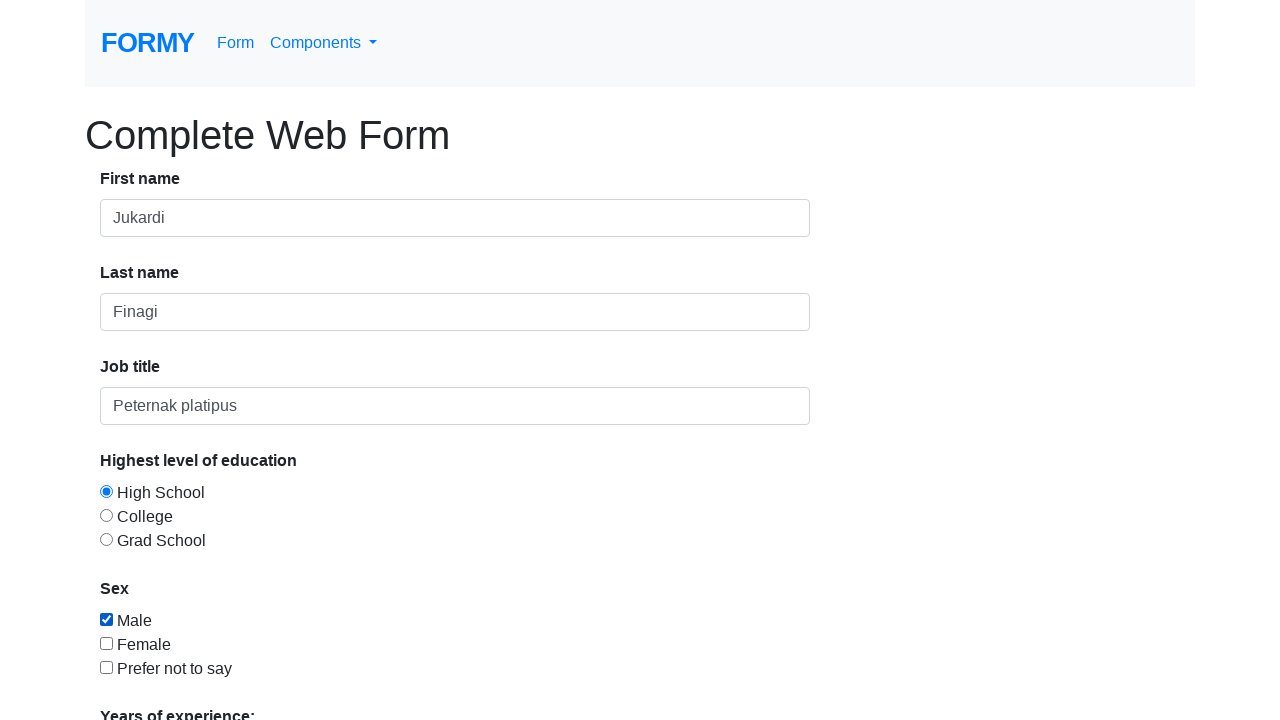

Clicked on date picker to open calendar at (270, 613) on #datepicker
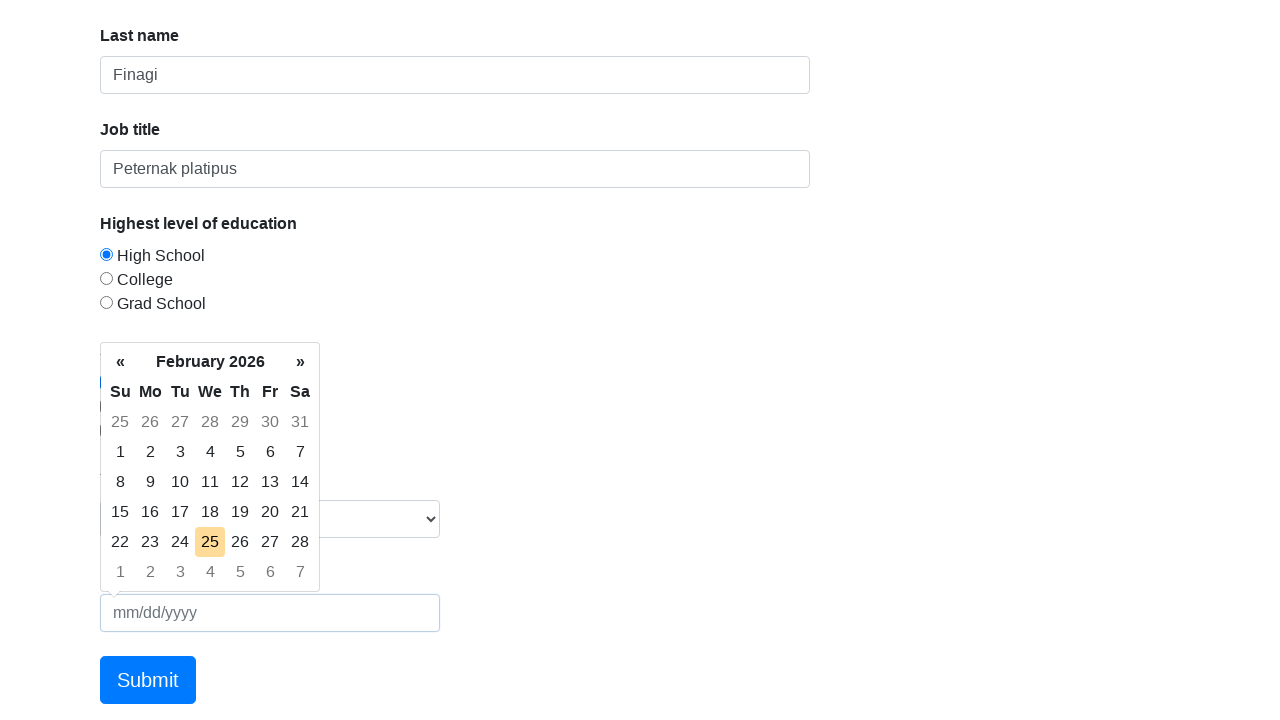

Selected the 19th day after Saturday in calendar at (240, 482) on xpath=(.//*[normalize-space(text()) and normalize-space(.)='Sa'])[1]/following::
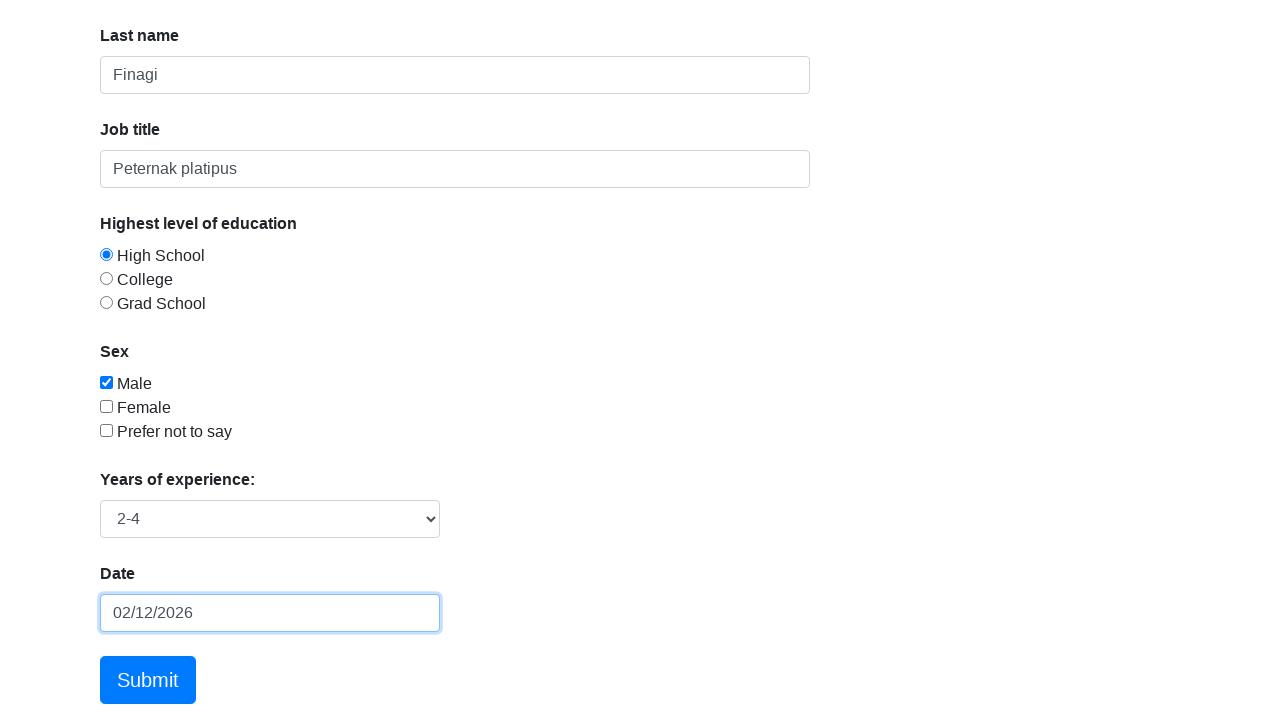

Clicked Submit button to complete form at (148, 680) on text=Submit
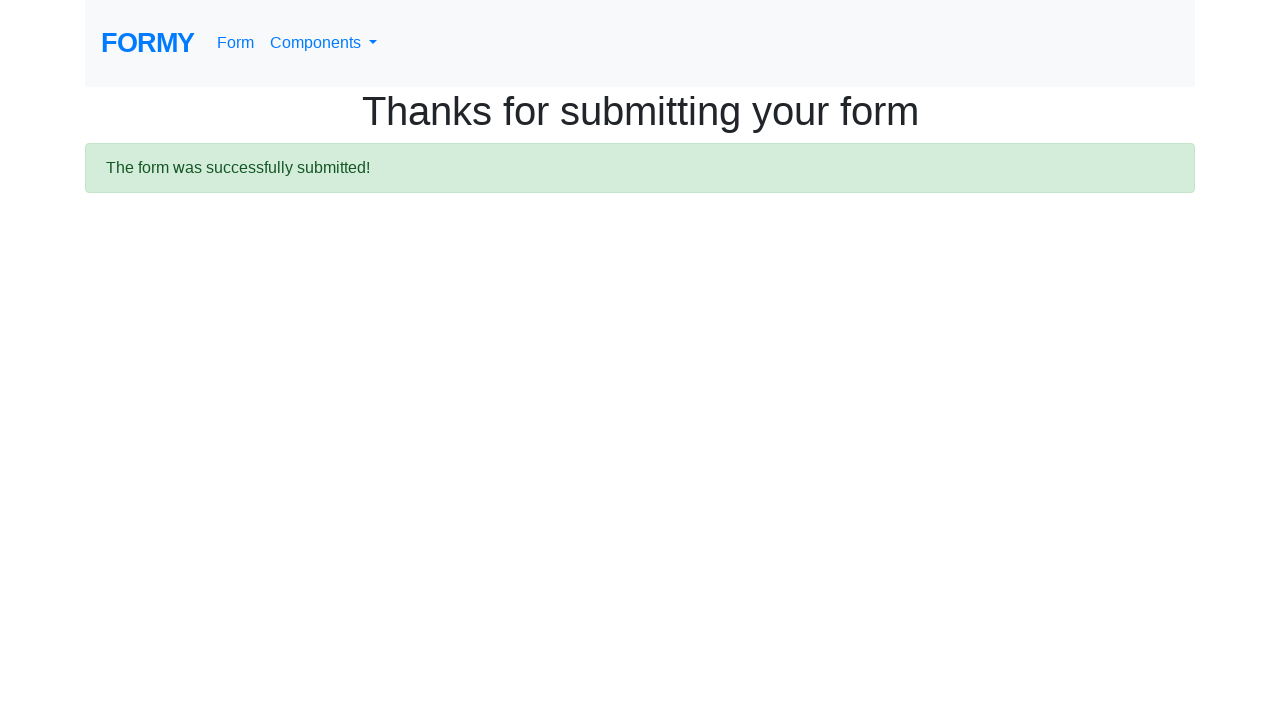

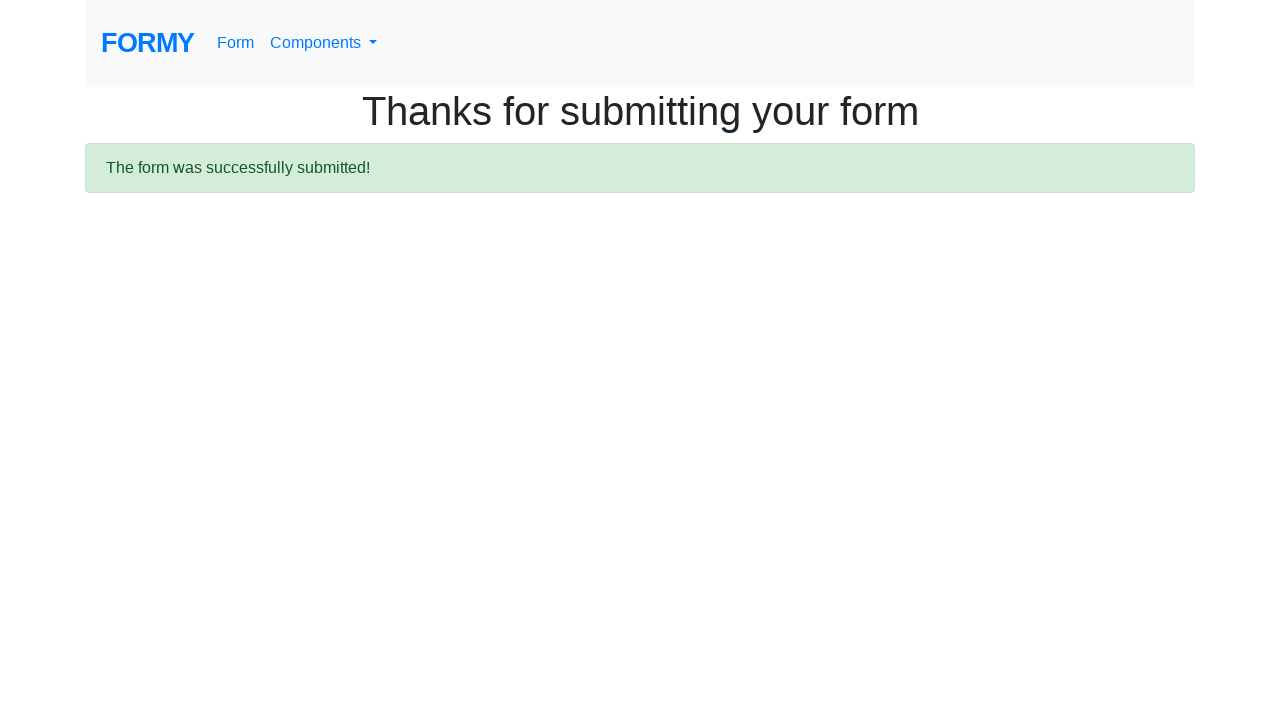